Navigates to the Tamriel Trade Centre search results page for "mother's sorrow" items and waits for the trade listing table to load.

Starting URL: https://eu.tamrieltradecentre.com/pc/Trade/SearchResult?SearchType=Sell&ItemID=&ItemNamePattern=mother%27s+sorrow&ItemCategory1ID=&ItemTraitID=&ItemQualityID=&IsChampionPoint=false&LevelMin=&LevelMax=&MasterWritVoucherMin=&MasterWritVoucherMax=&AmountMin=&AmountMax=&PriceMin=&PriceMax=

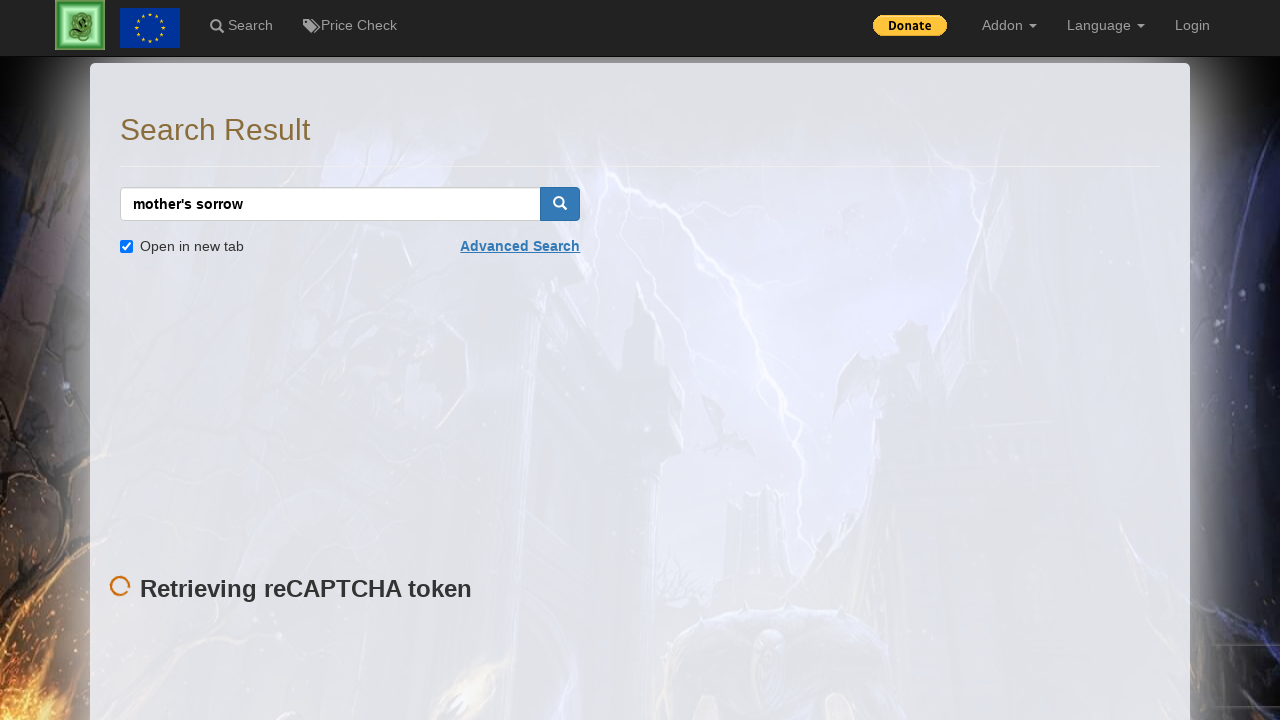

Waited for trade listing table to load on Tamriel Trade Centre search results page
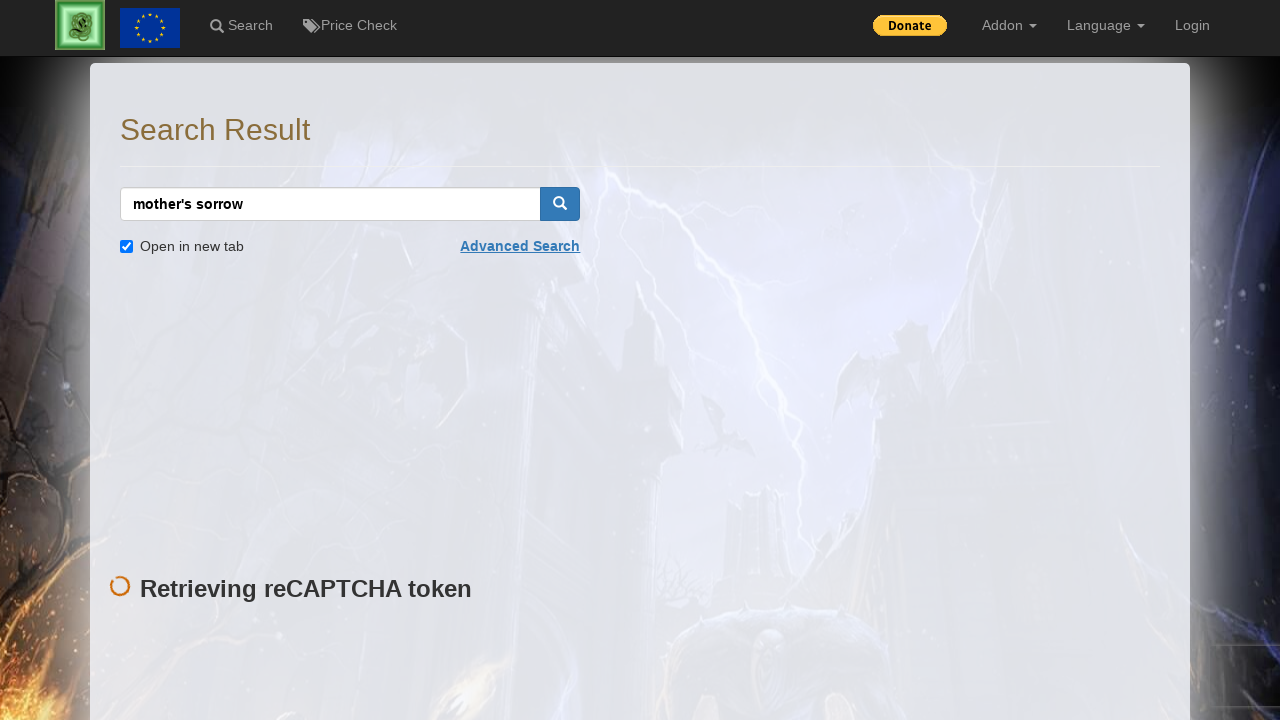

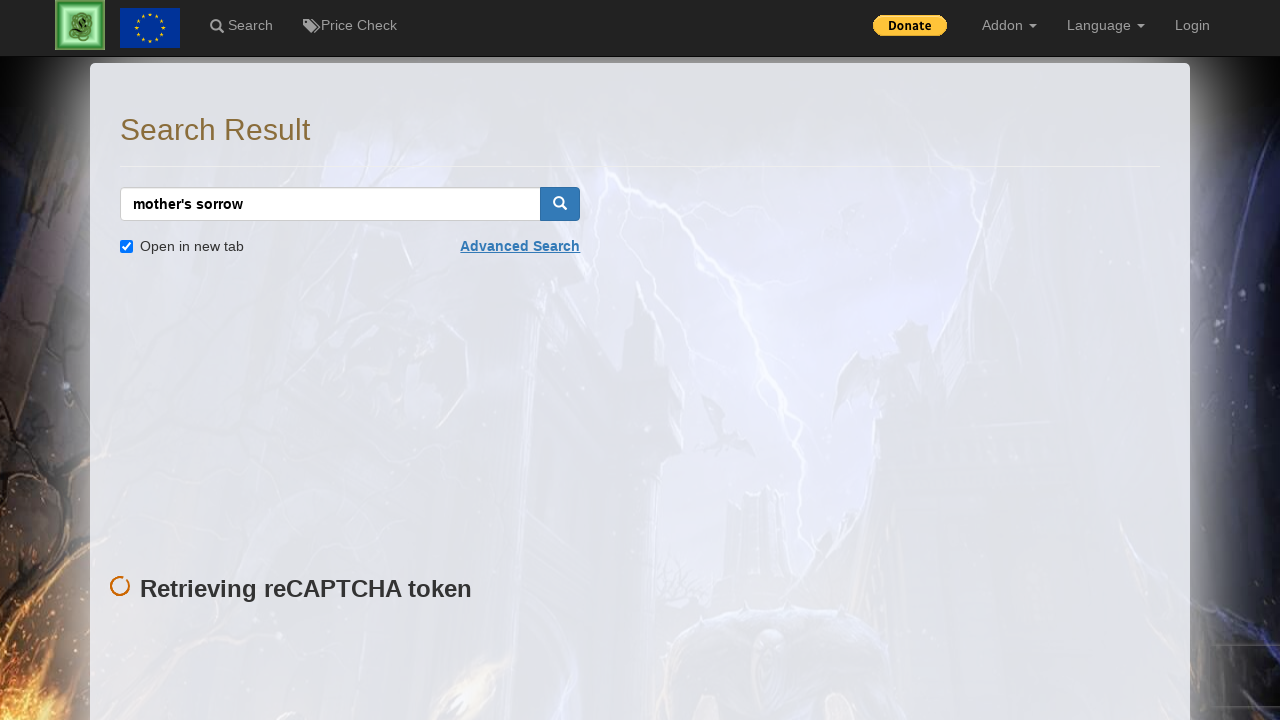